Tests infinite scroll functionality on a news archive page by scrolling to load more content and clicking the "load more" button to expand the news list.

Starting URL: https://veja.abril.com.br/2023/

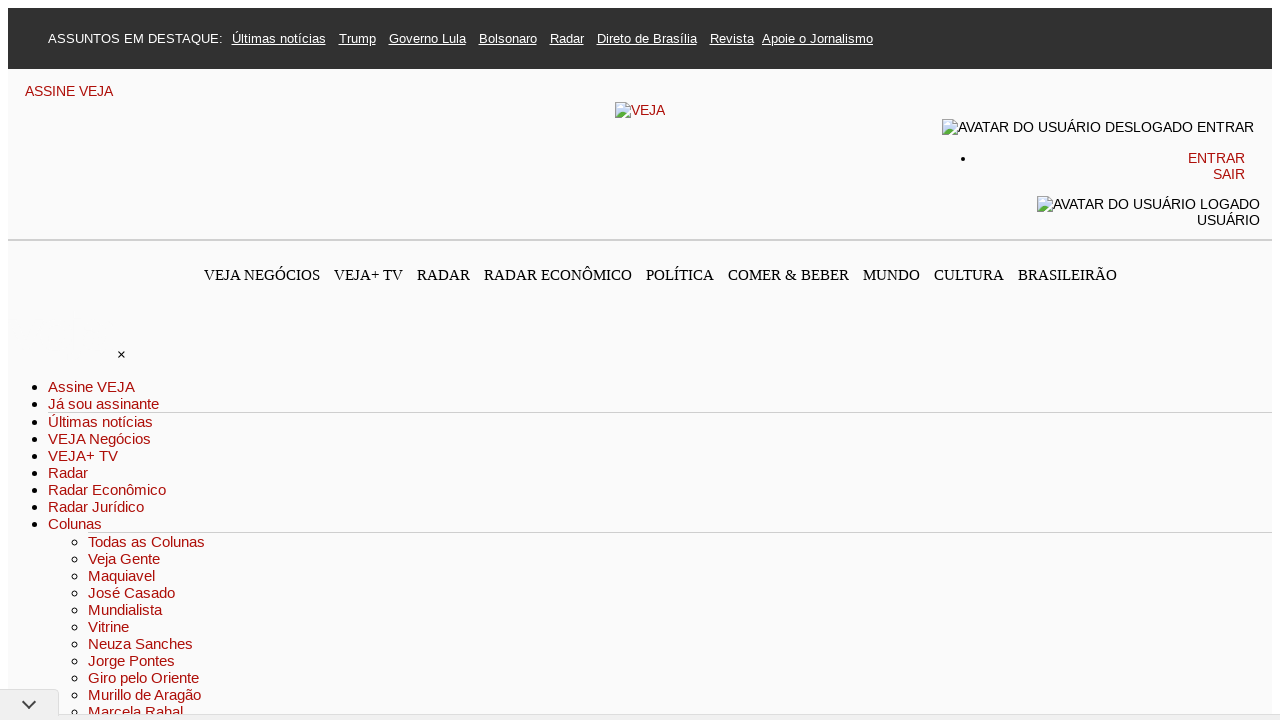

Waited for infinite scroll container to load
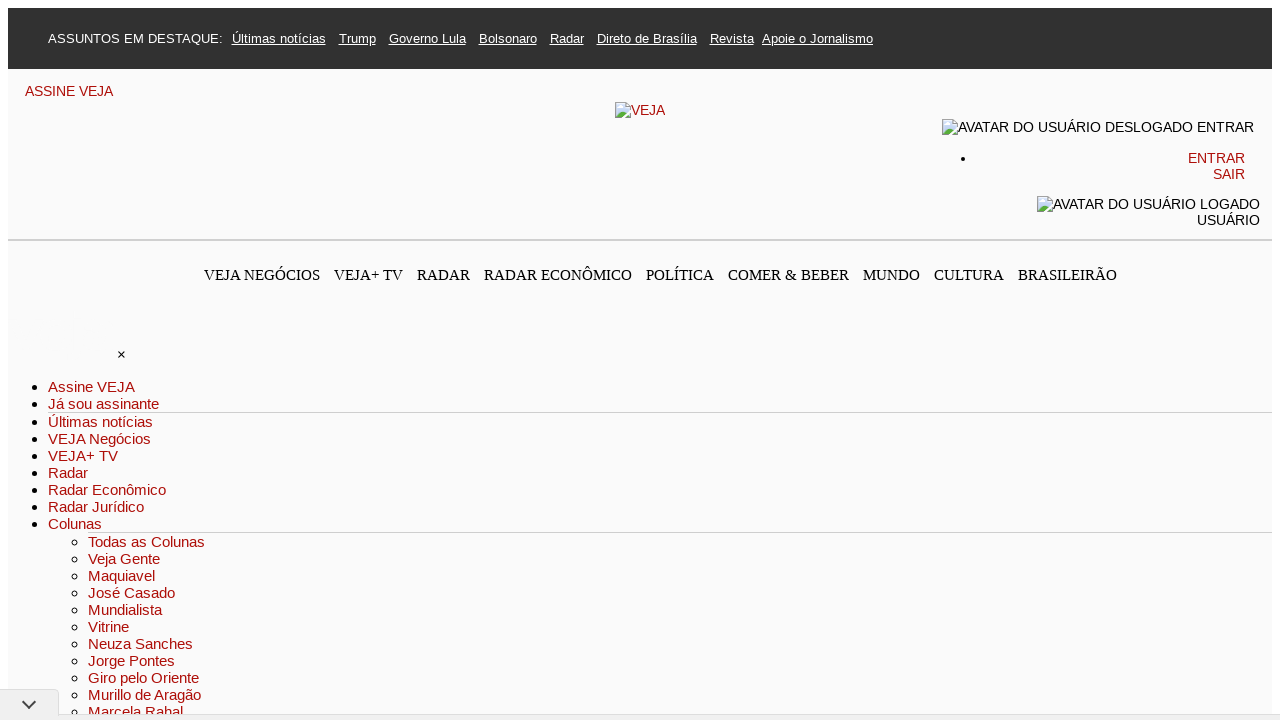

Scrolled down to bottom of page to trigger lazy loading
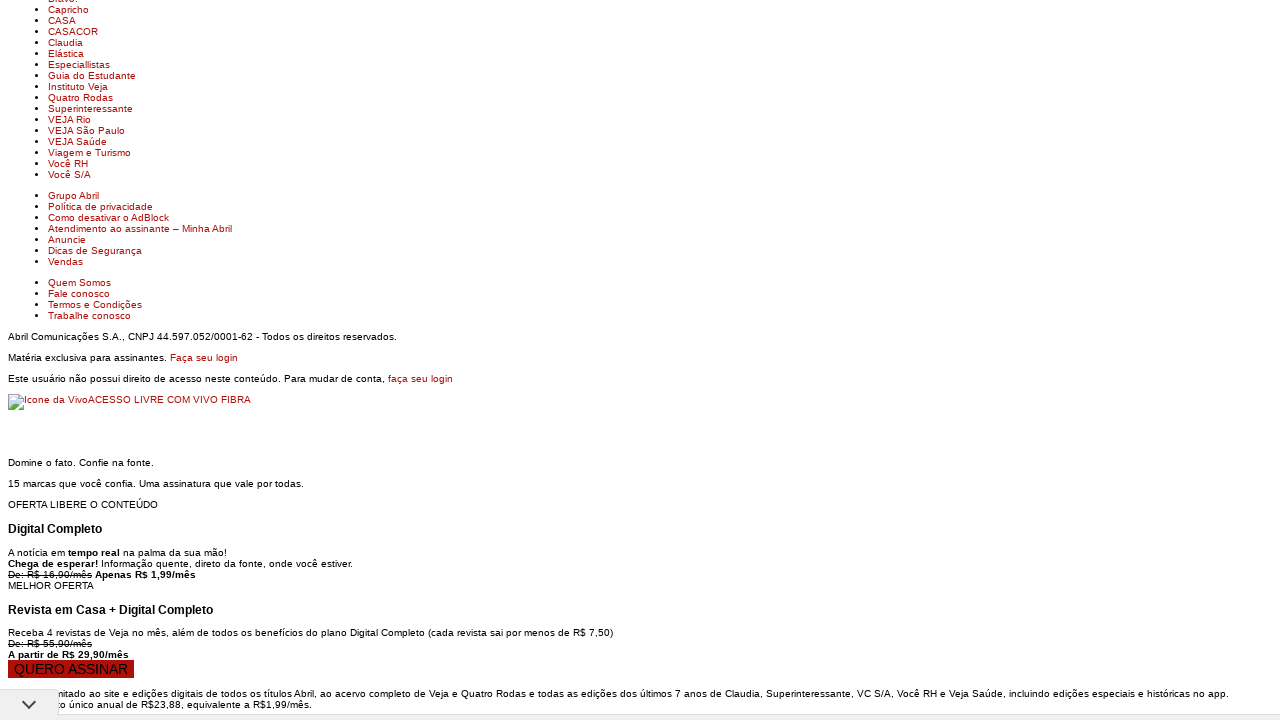

Waited 1 second for content to load
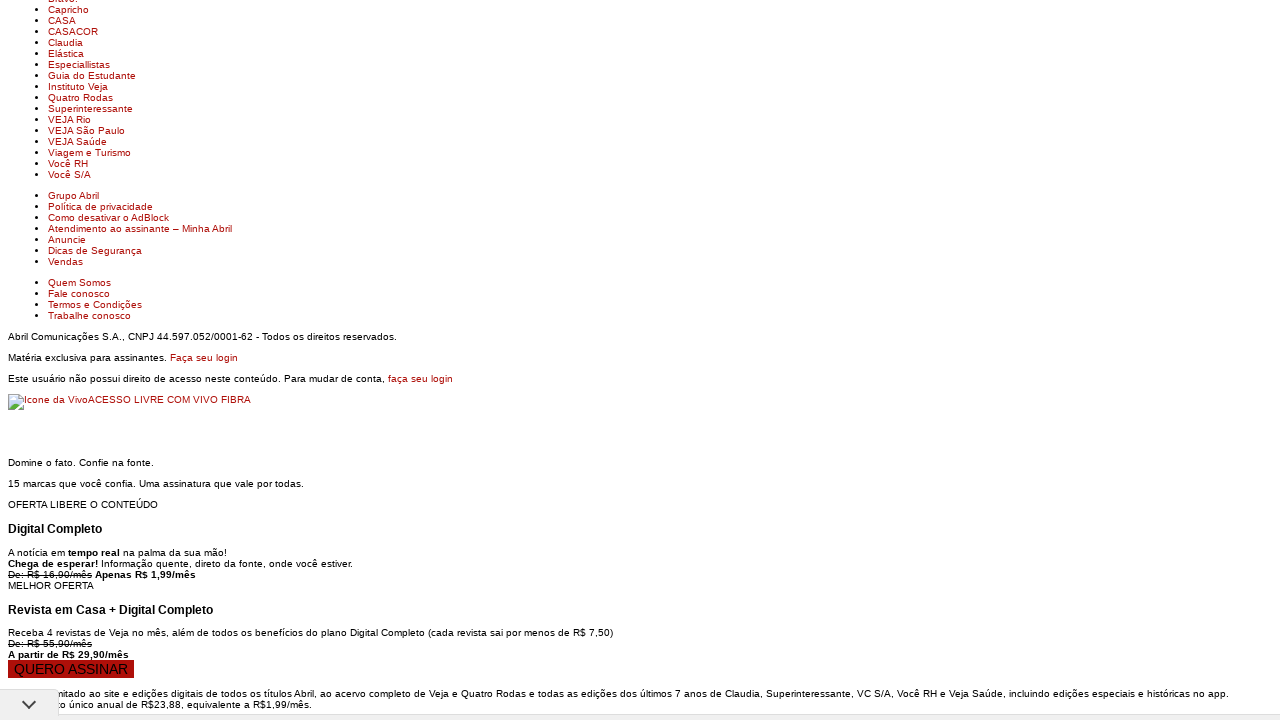

Scrolled down again to load more content
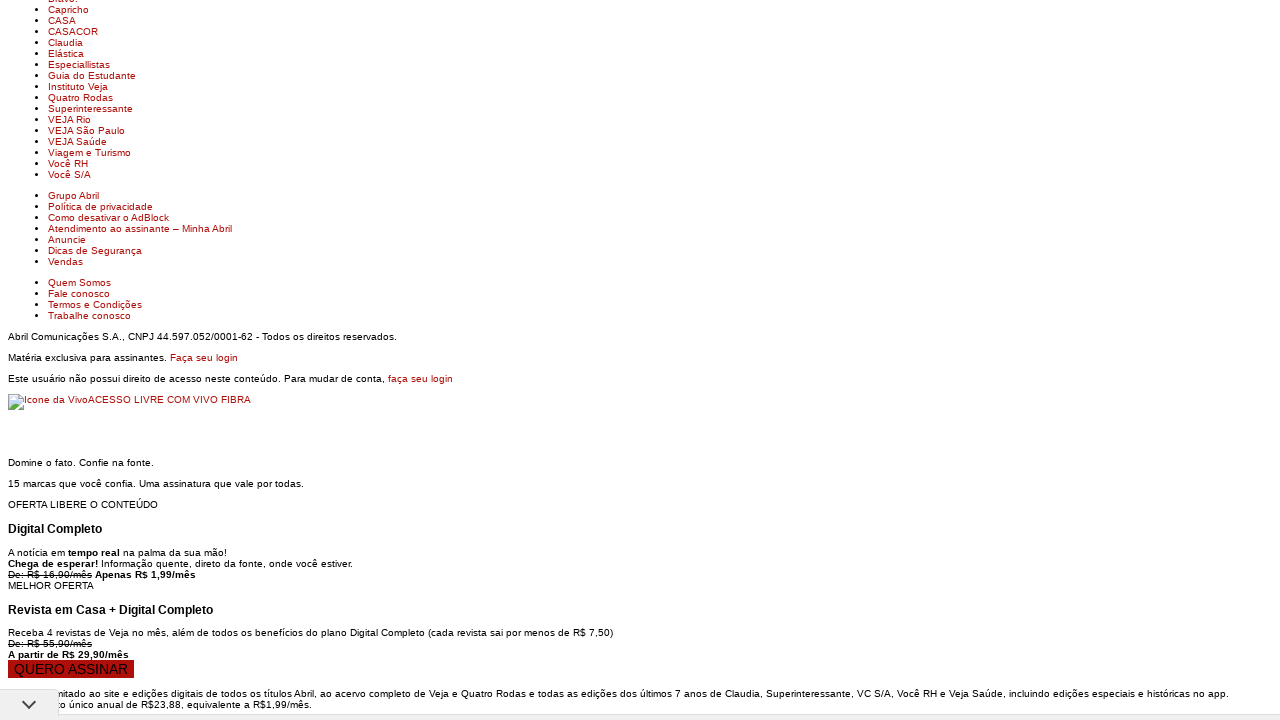

Waited 1 second for additional content to load
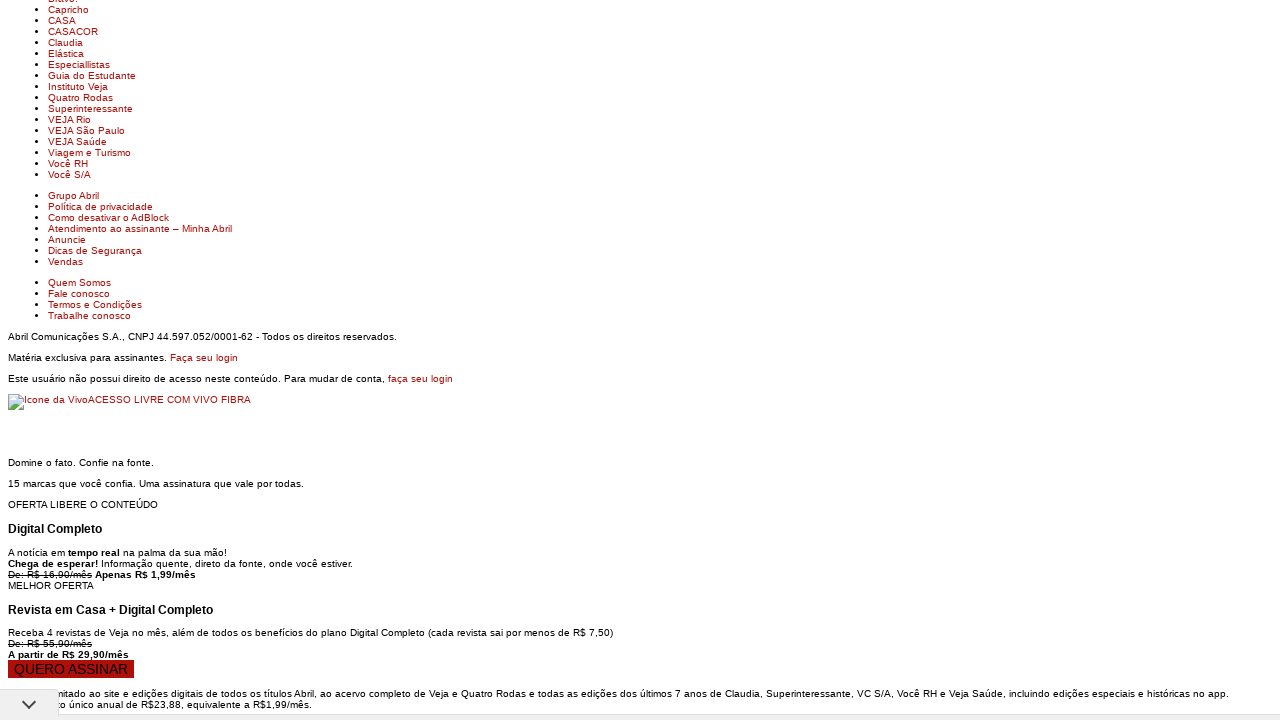

Verified that news items have loaded on the page
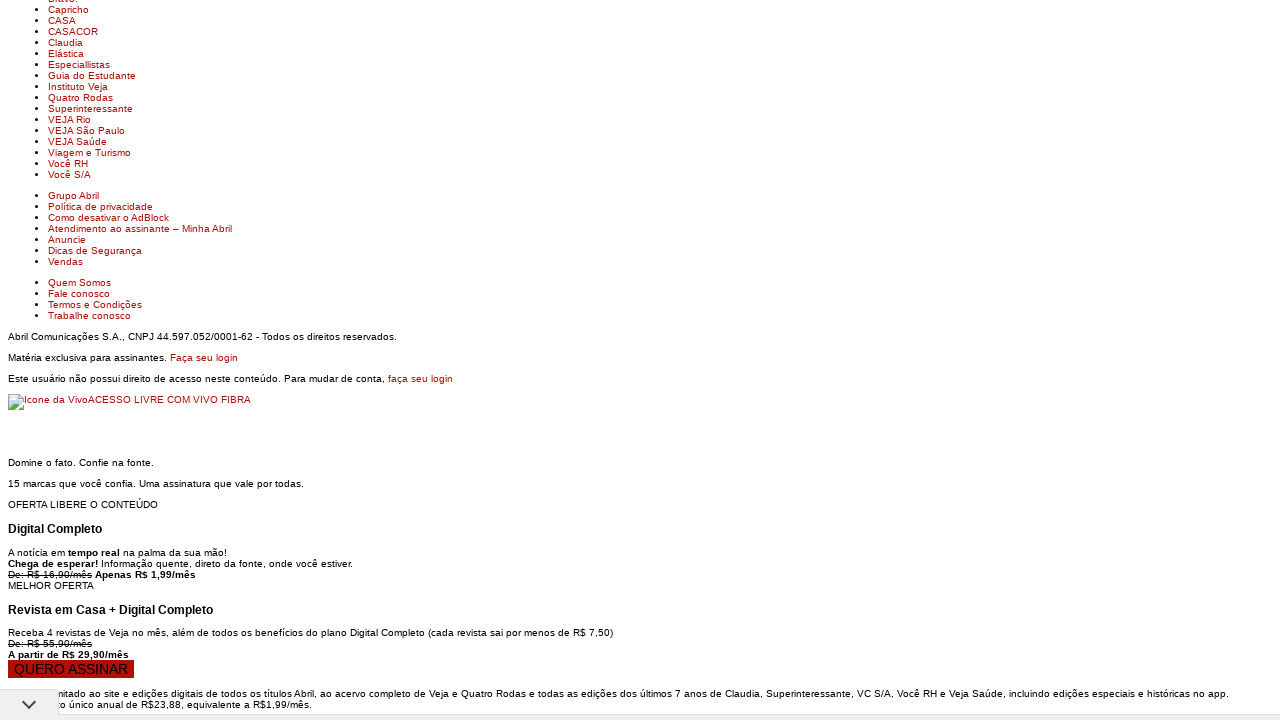

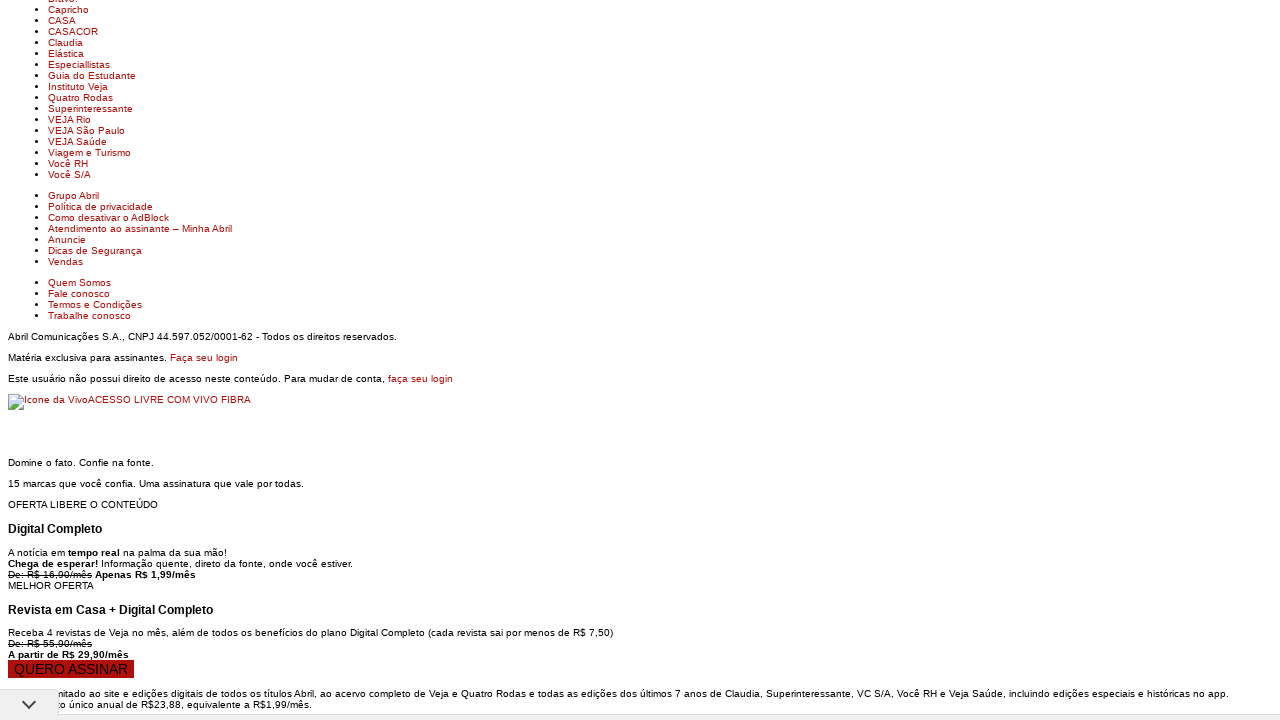